Tests clicking the Playground button and verifying navigation to playground section

Starting URL: https://neuronpedia.org/gemma-scope#learn

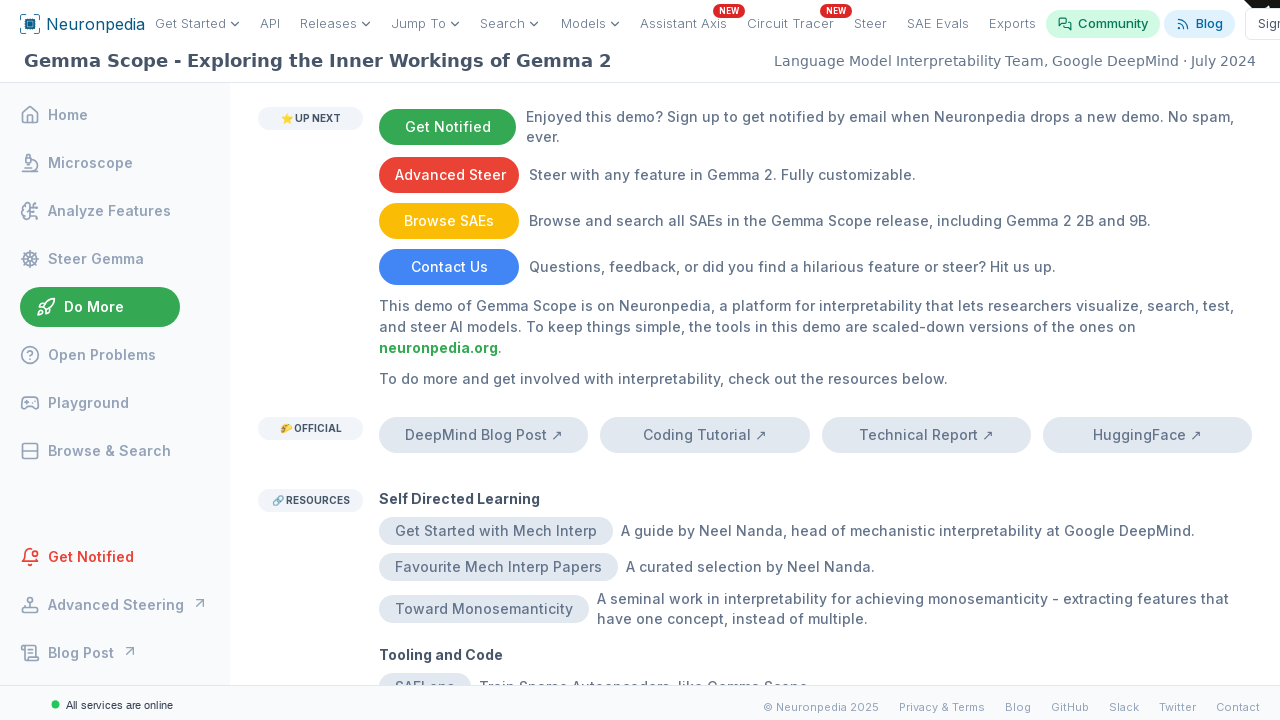

Clicked the Playground button at (459, 566) on internal:role=button[name="Playground"i]
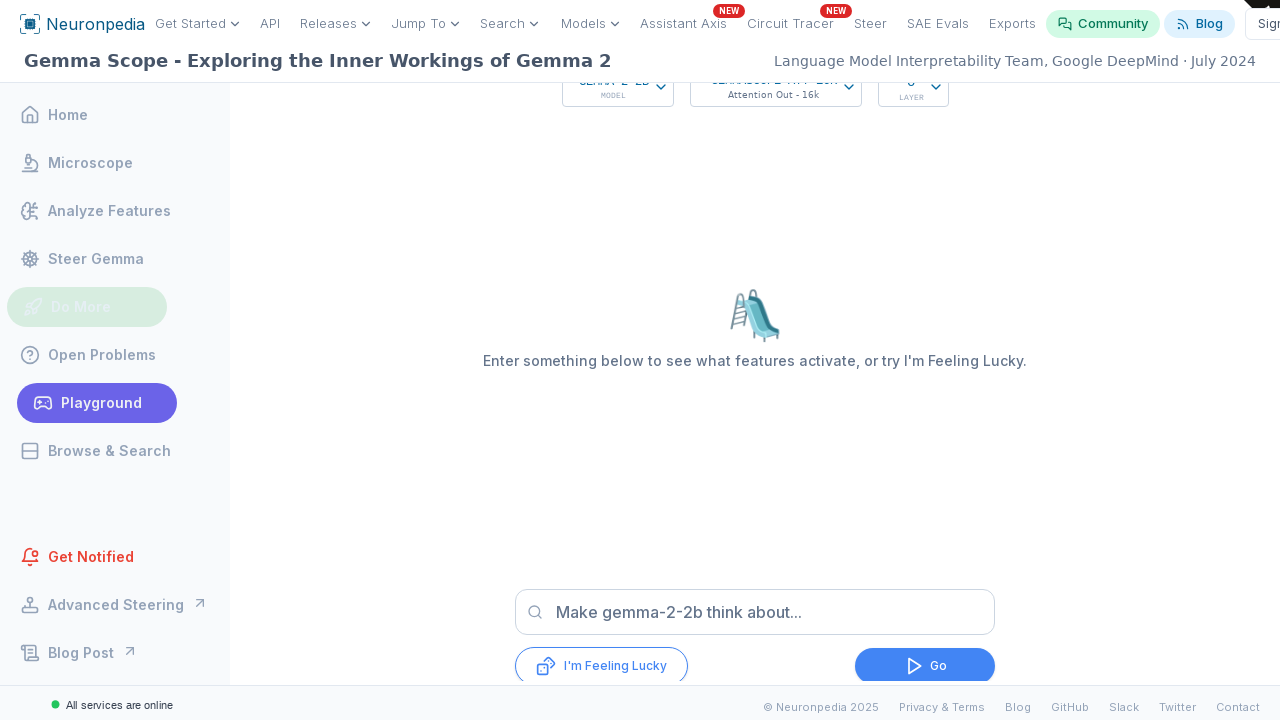

Verified navigation to playground section at gemma-scope#playground
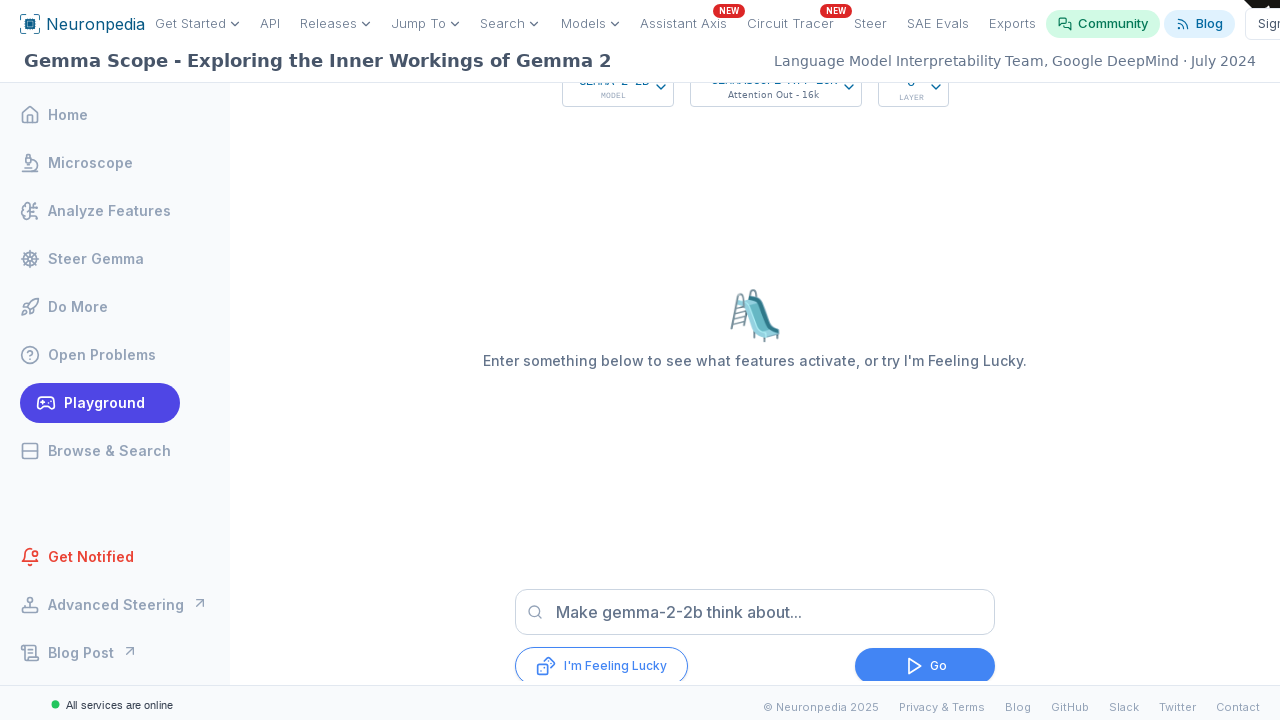

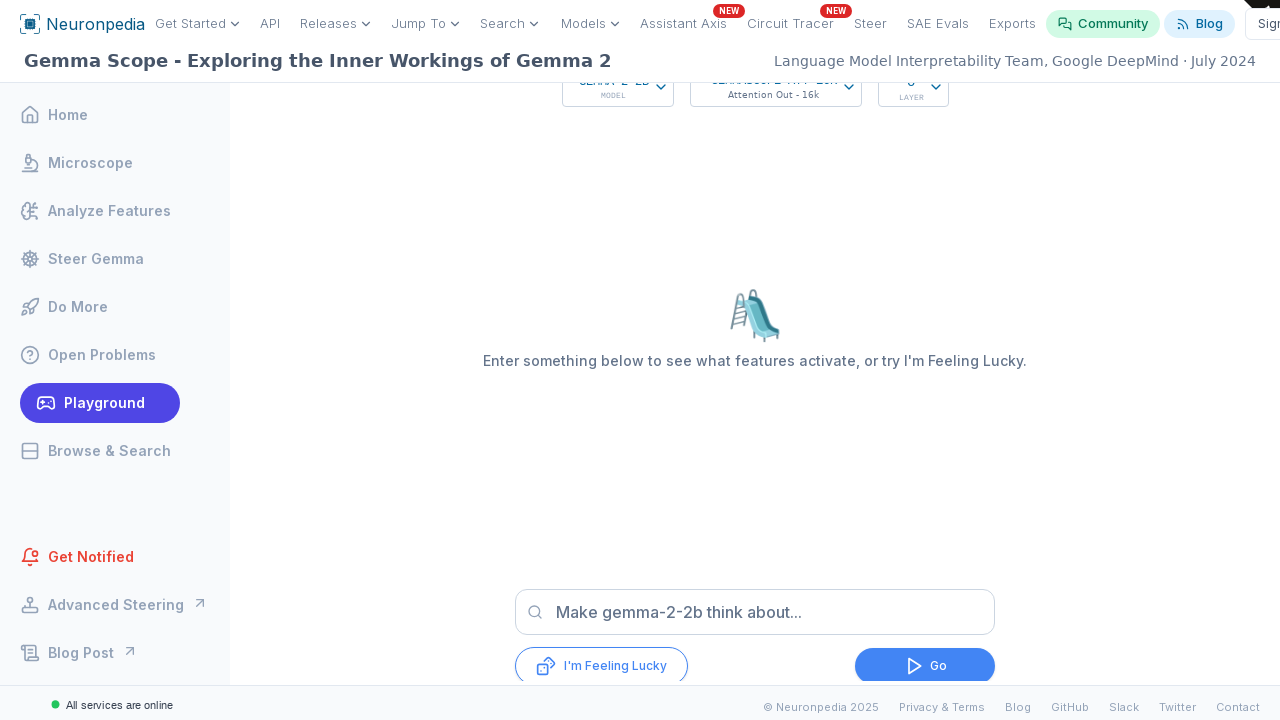